Tests table sorting functionality by clicking the column header and verifying that items are sorted alphabetically

Starting URL: https://rahulshettyacademy.com/seleniumPractise/#/offers

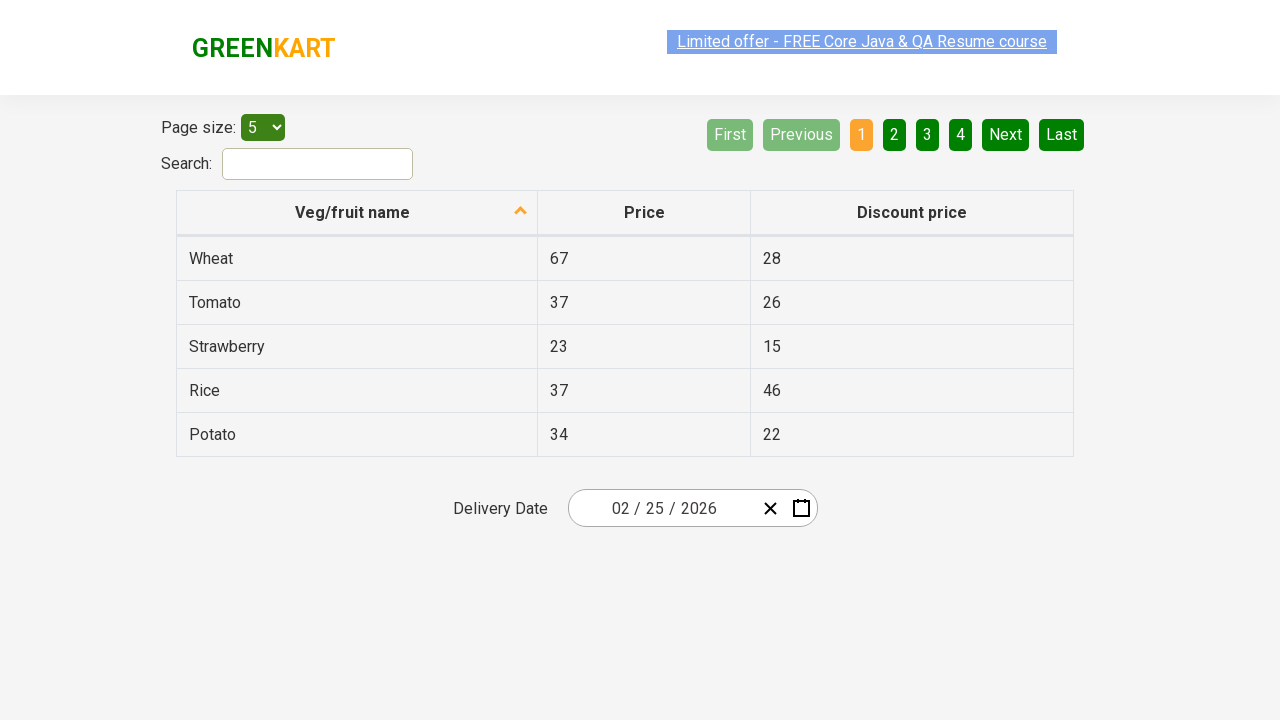

Clicked first column header to sort table at (357, 213) on xpath=//tr//th[1]
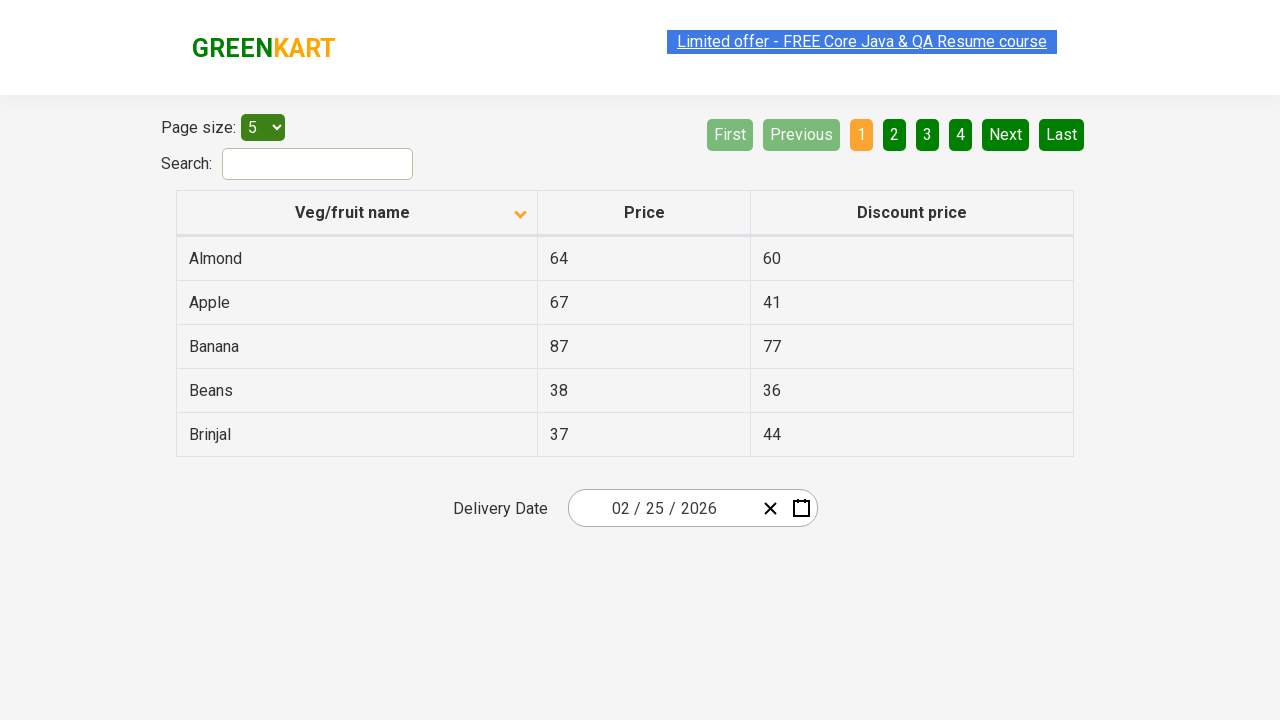

Waited 500ms for table sorting to complete
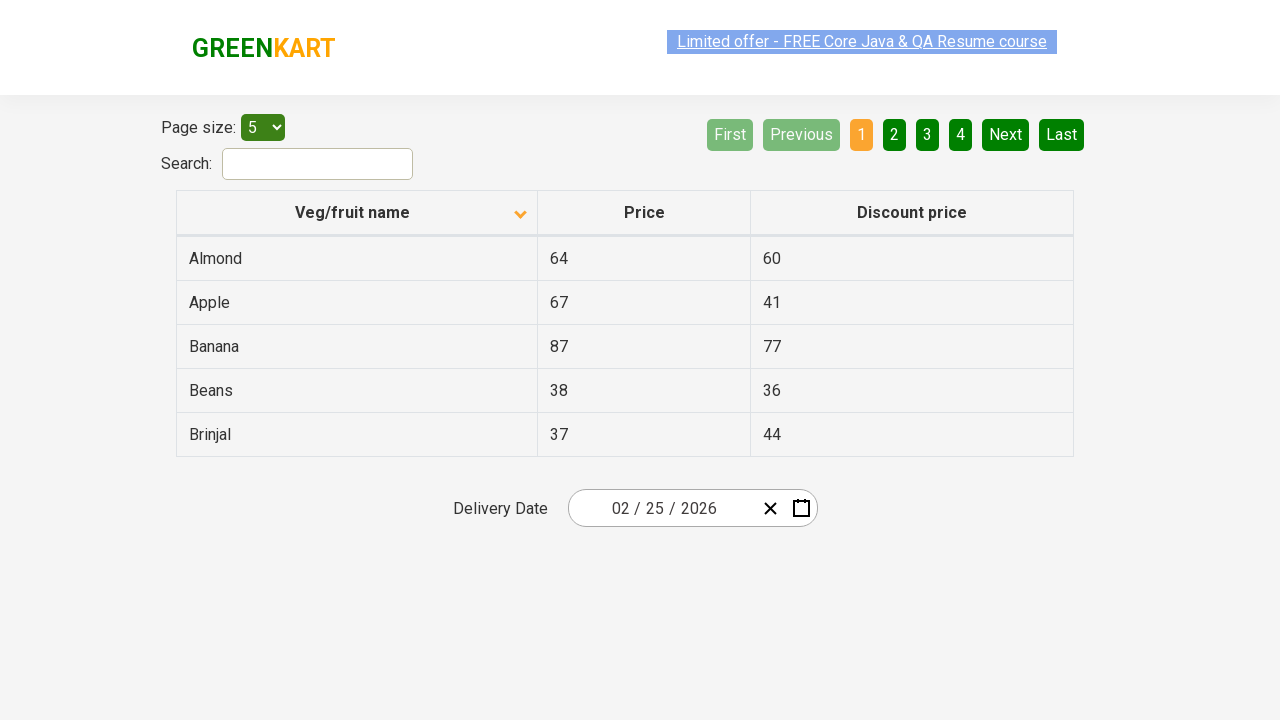

Retrieved all first column table cells
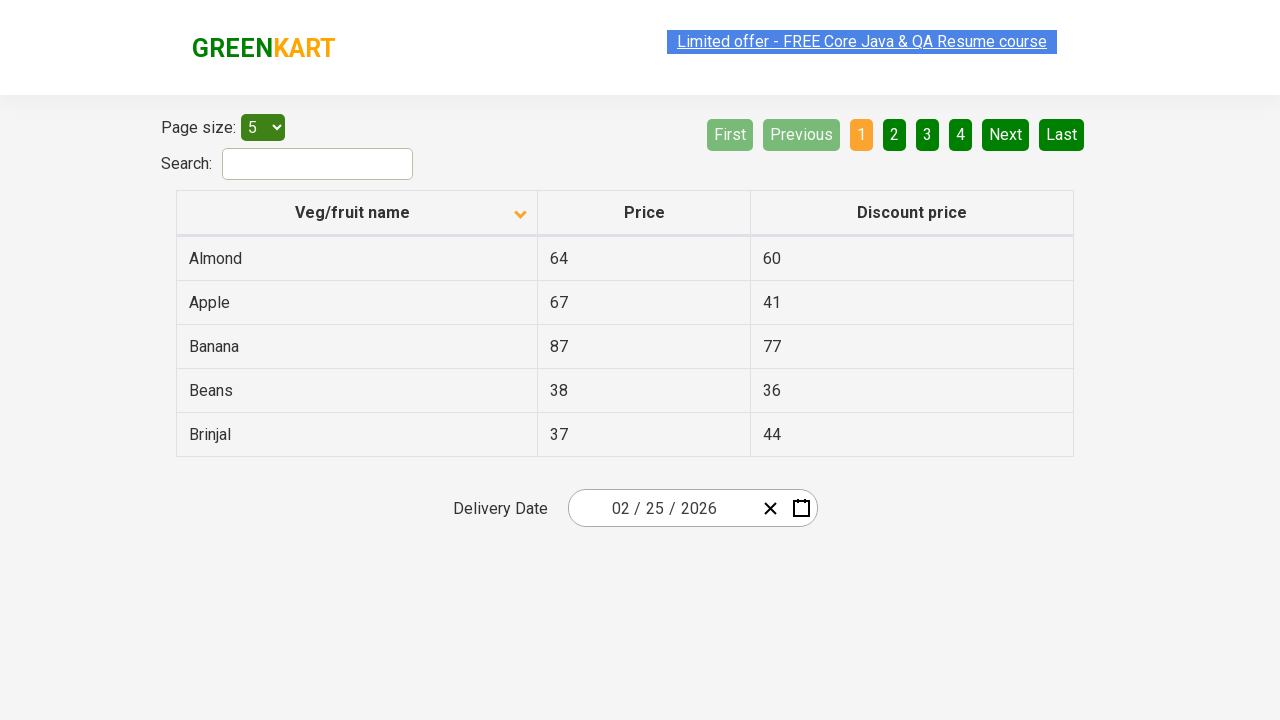

Extracted text content from all table cells
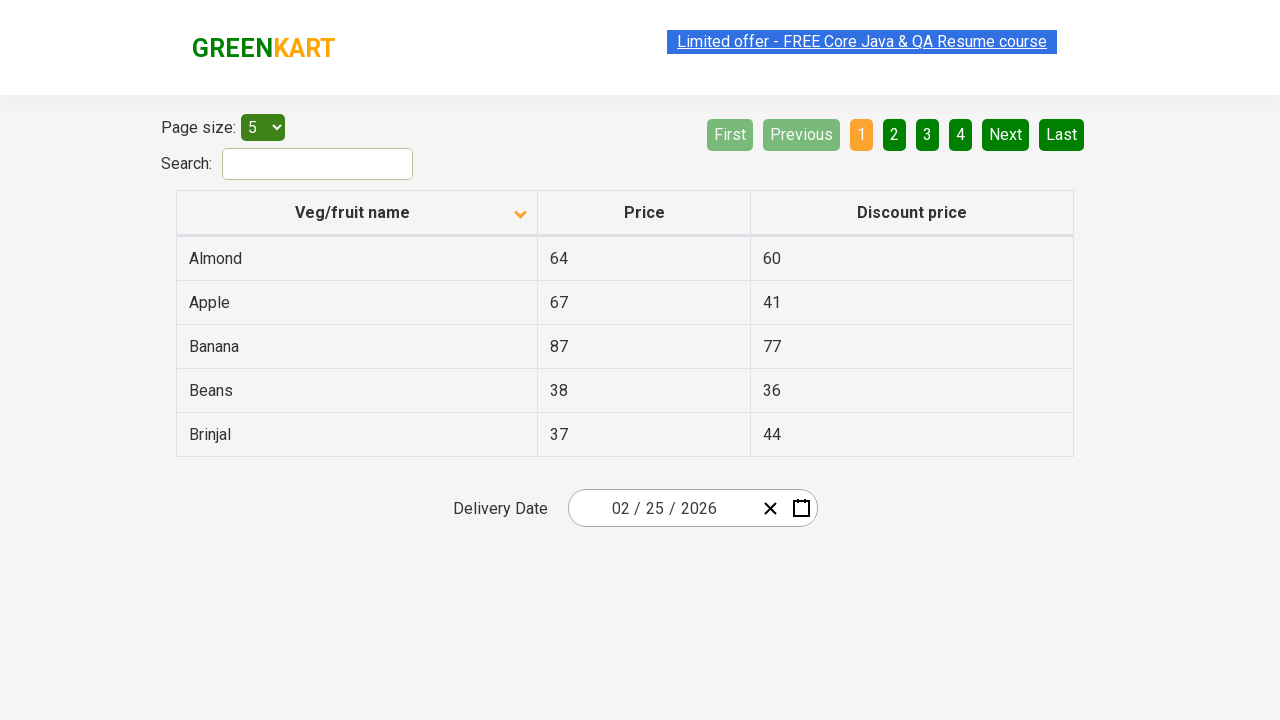

Created alphabetically sorted reference list
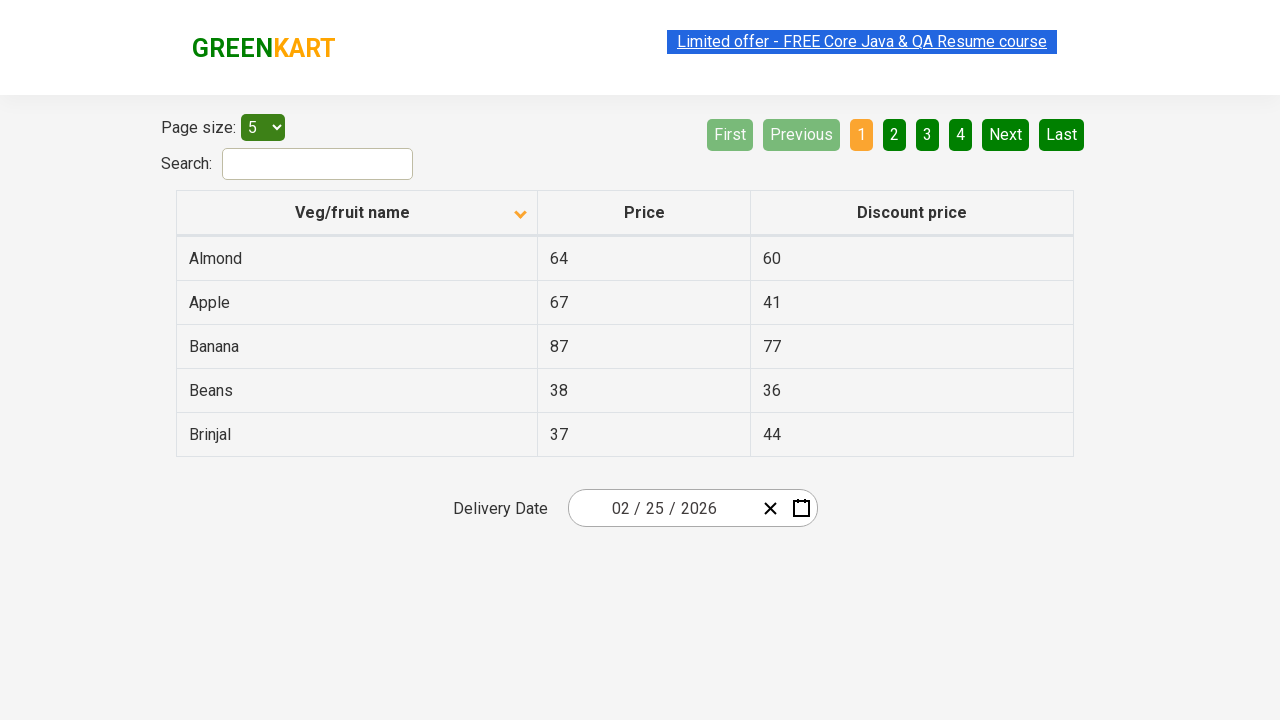

Verification passed: table items are sorted alphabetically
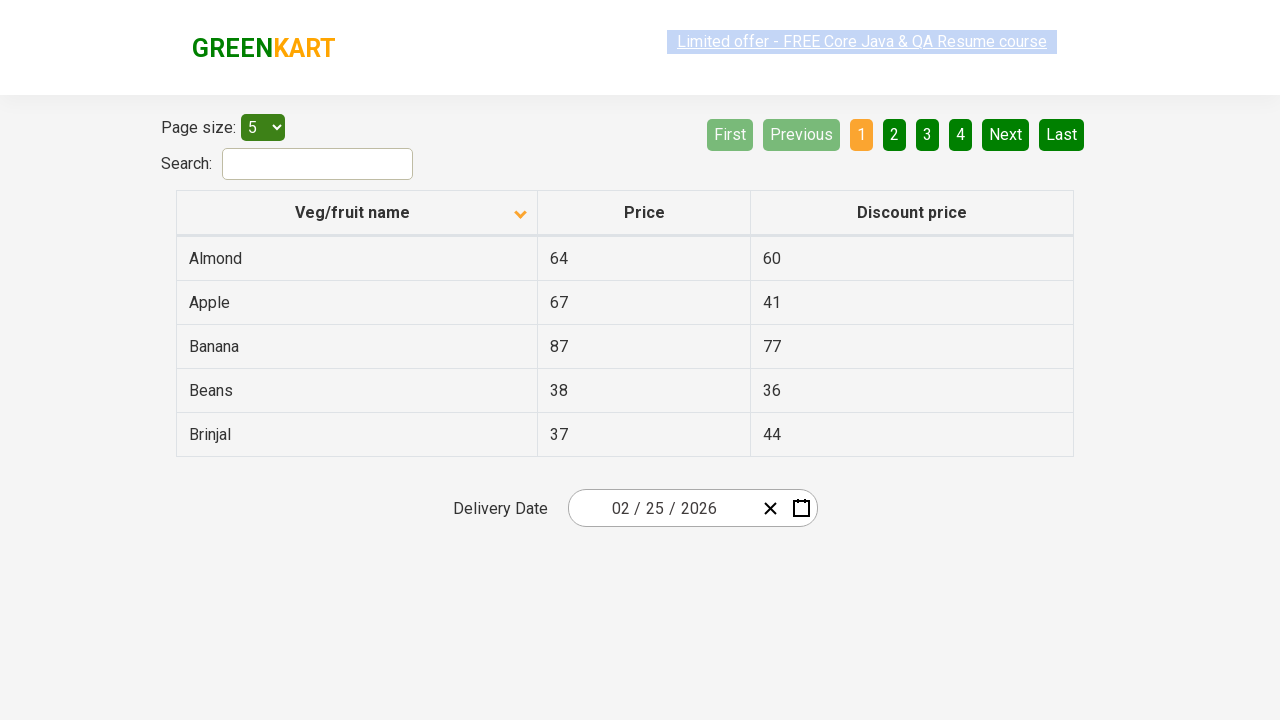

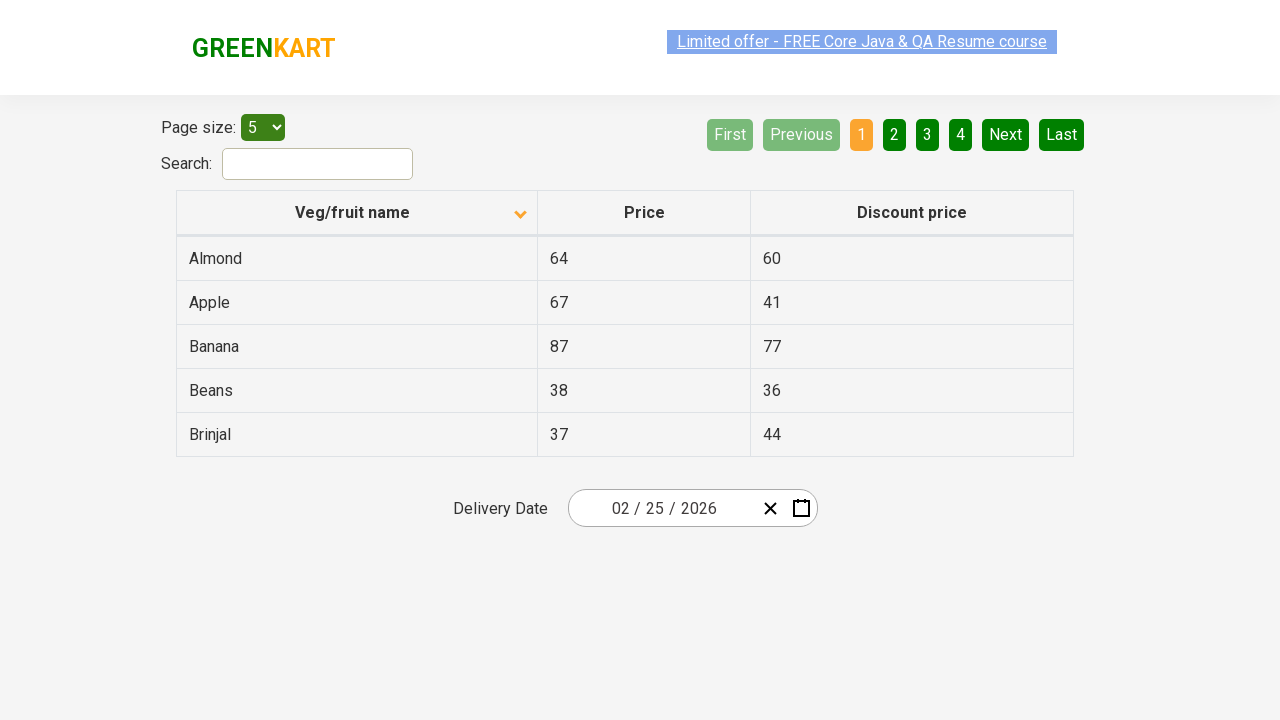